Tests A/B test opt-out functionality by visiting the A/B test page, verifying the initial heading, adding an opt-out cookie, refreshing the page, and verifying the heading changed to indicate no A/B test.

Starting URL: http://the-internet.herokuapp.com/abtest

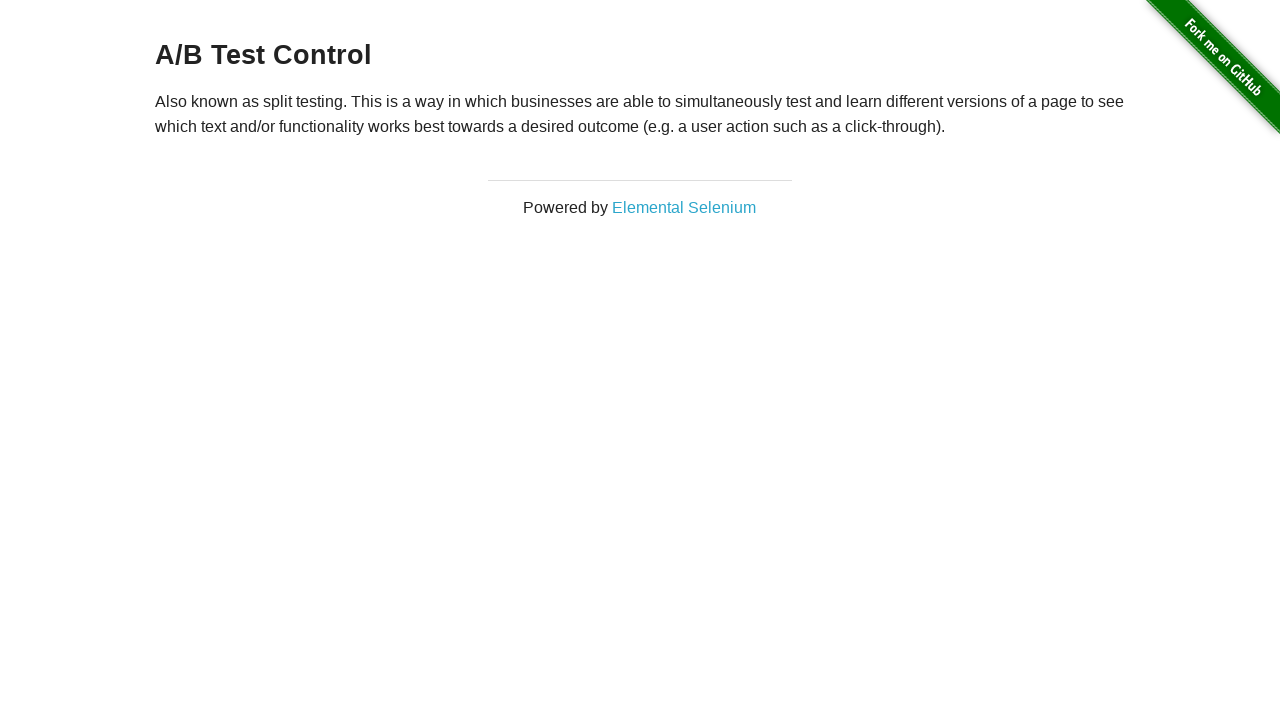

Located h3 heading element
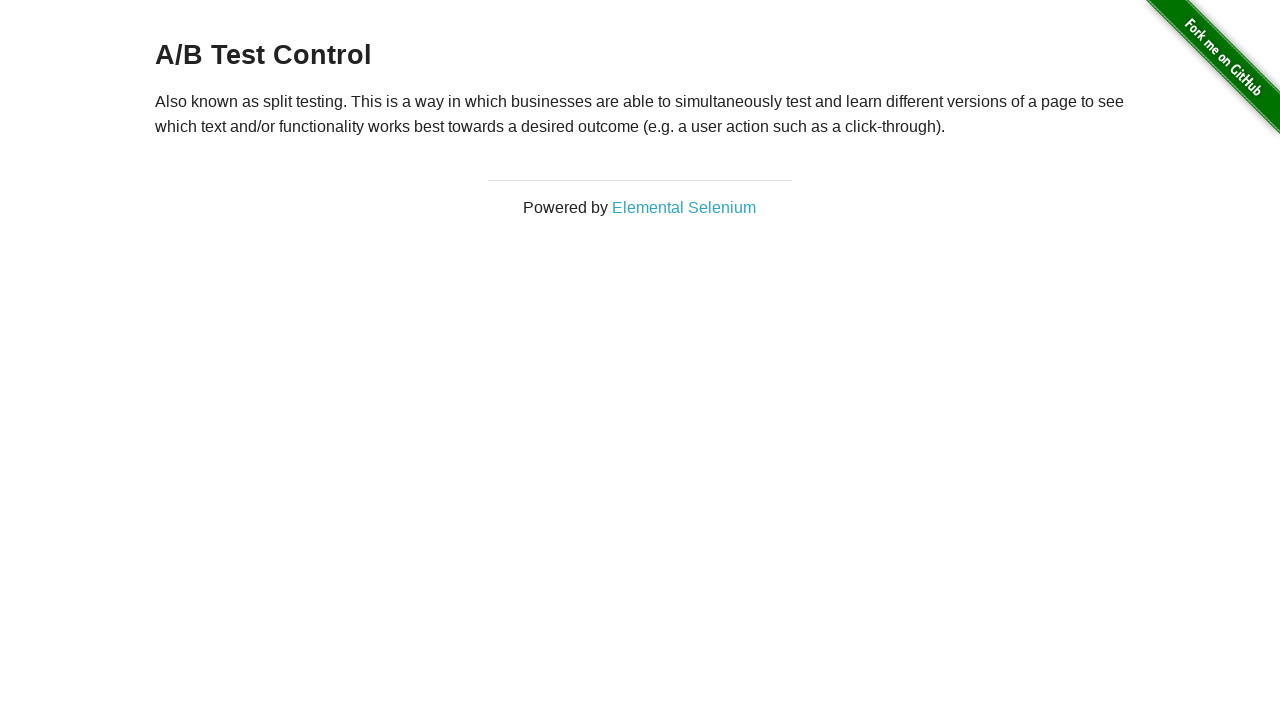

Waited for h3 heading to be visible on A/B test page
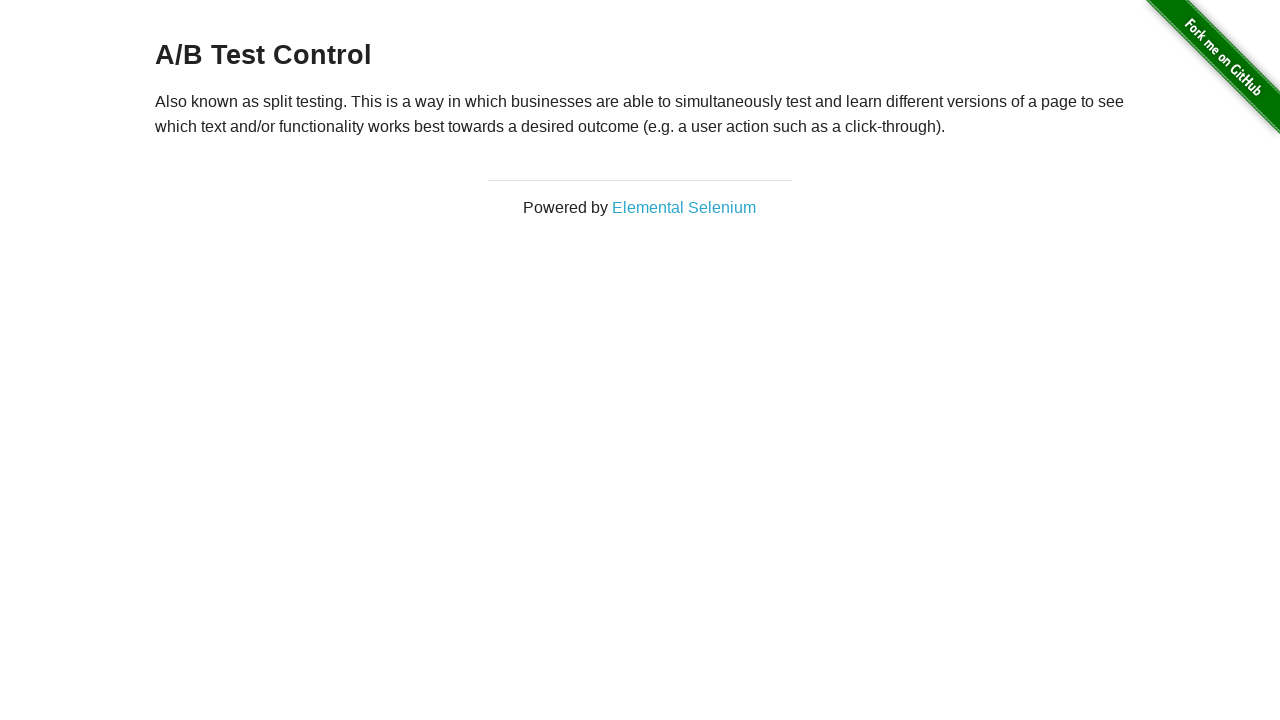

Added optimizelyOptOut cookie to opt out of A/B test
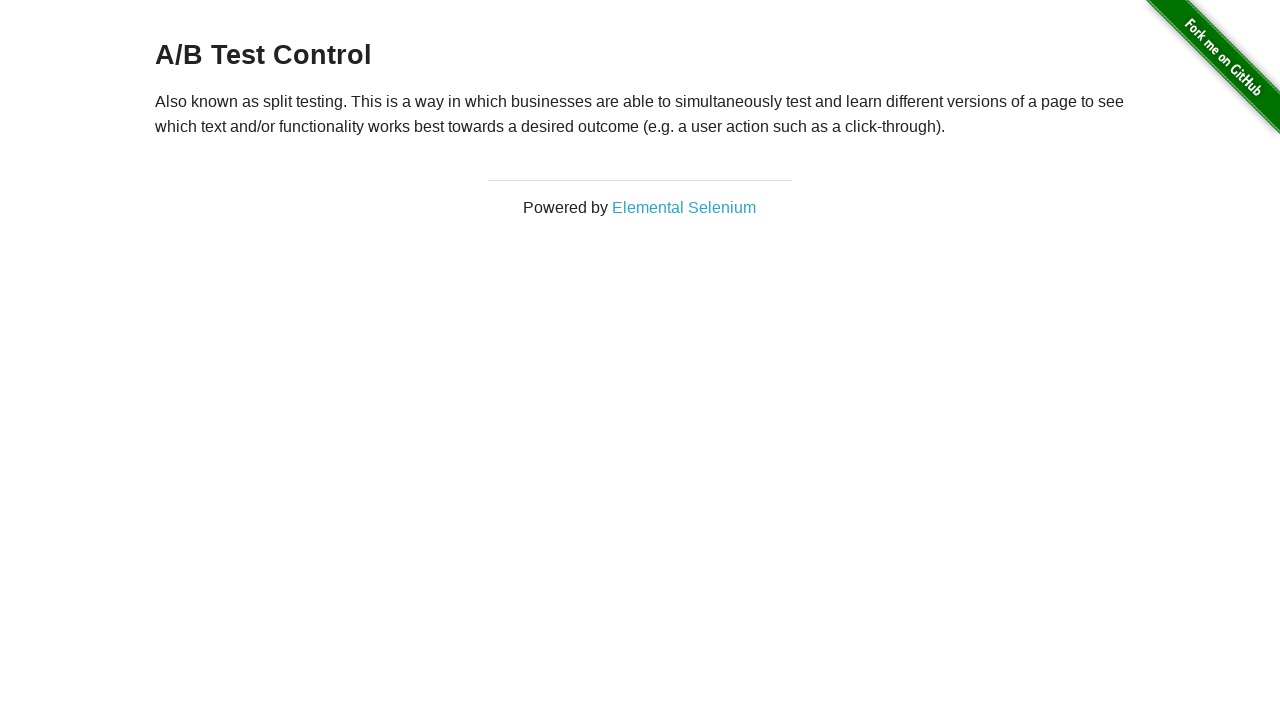

Reloaded page to apply opt-out cookie
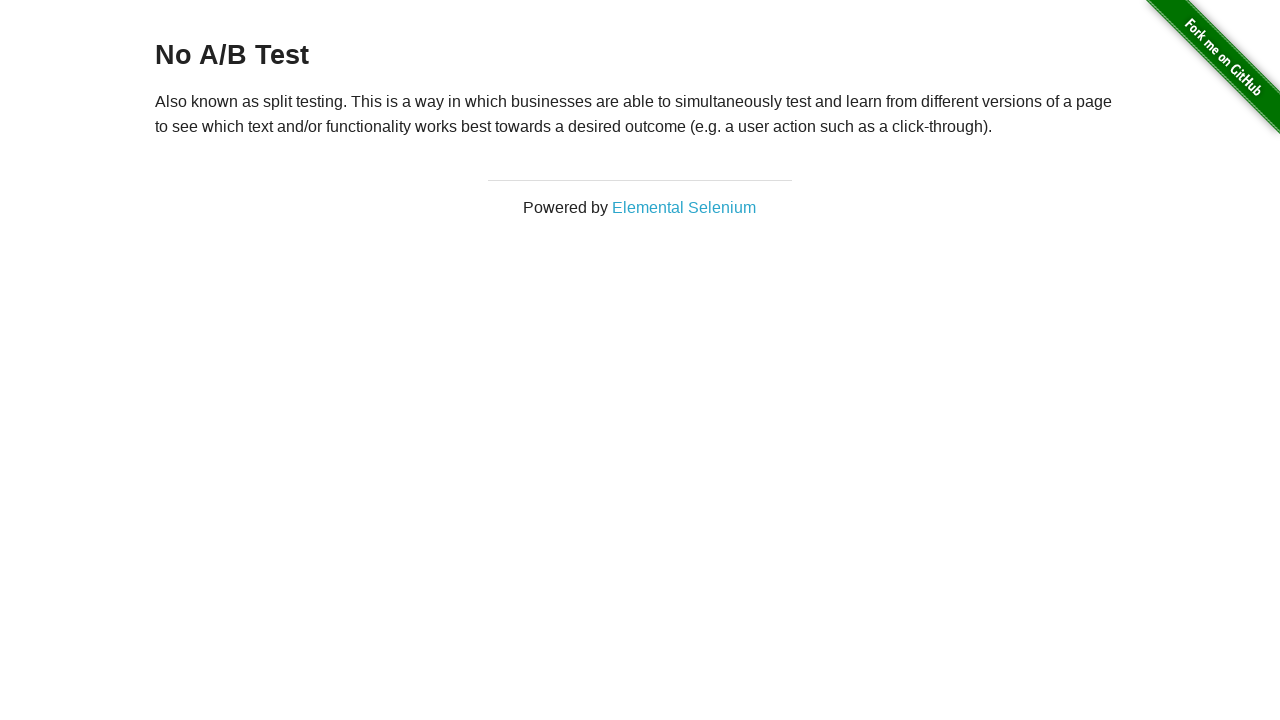

Waited for h3 heading to be visible after page refresh
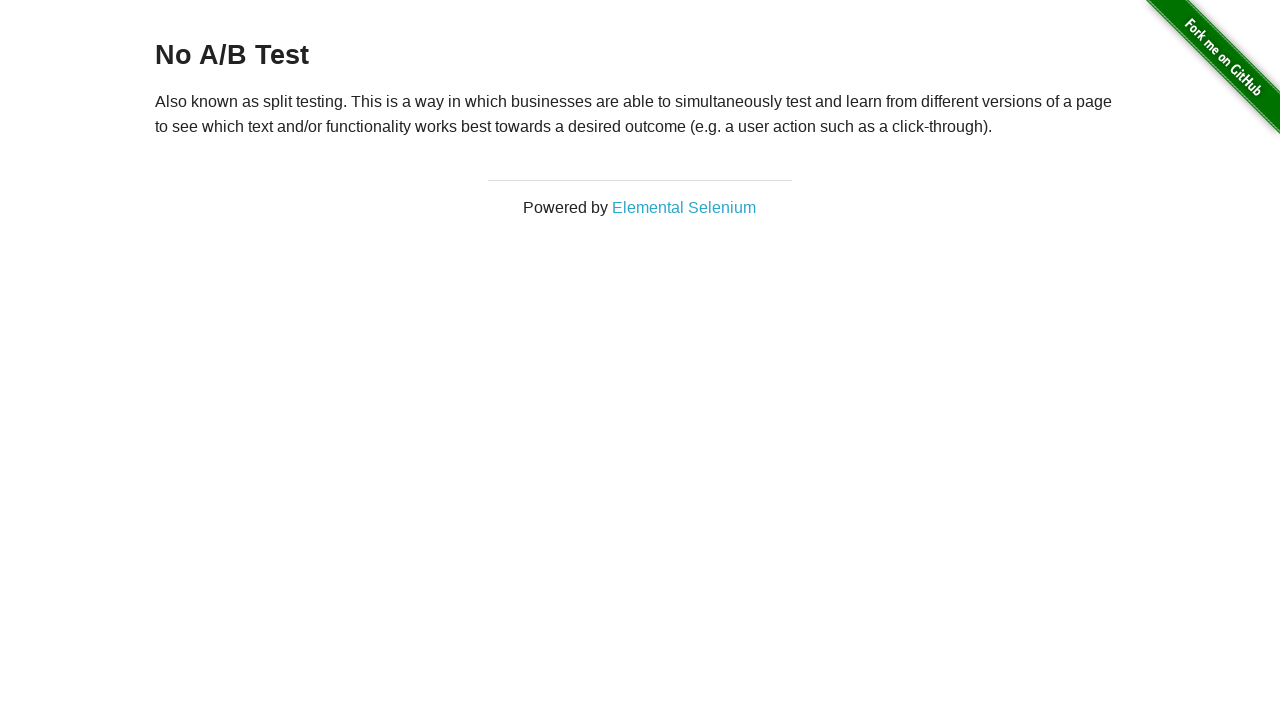

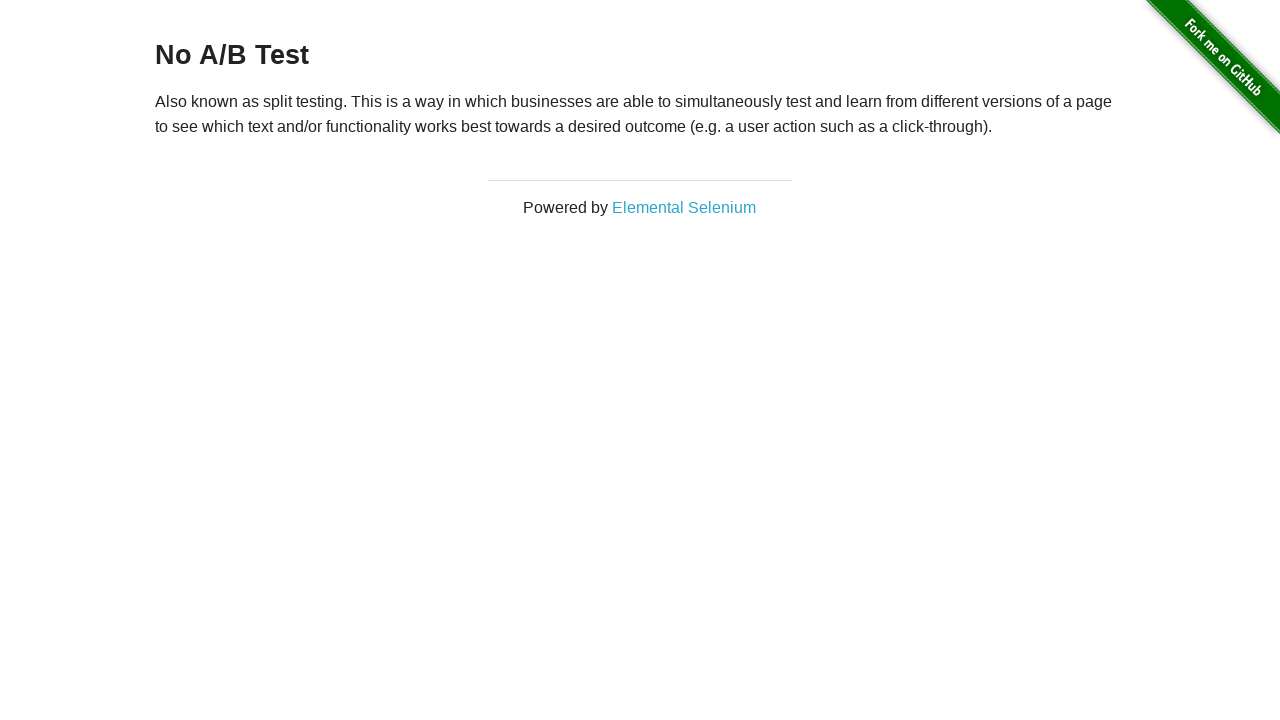